Tests right-click context menu functionality by performing a context click on a button element to trigger a custom context menu

Starting URL: https://swisnl.github.io/jQuery-contextMenu/demo.html

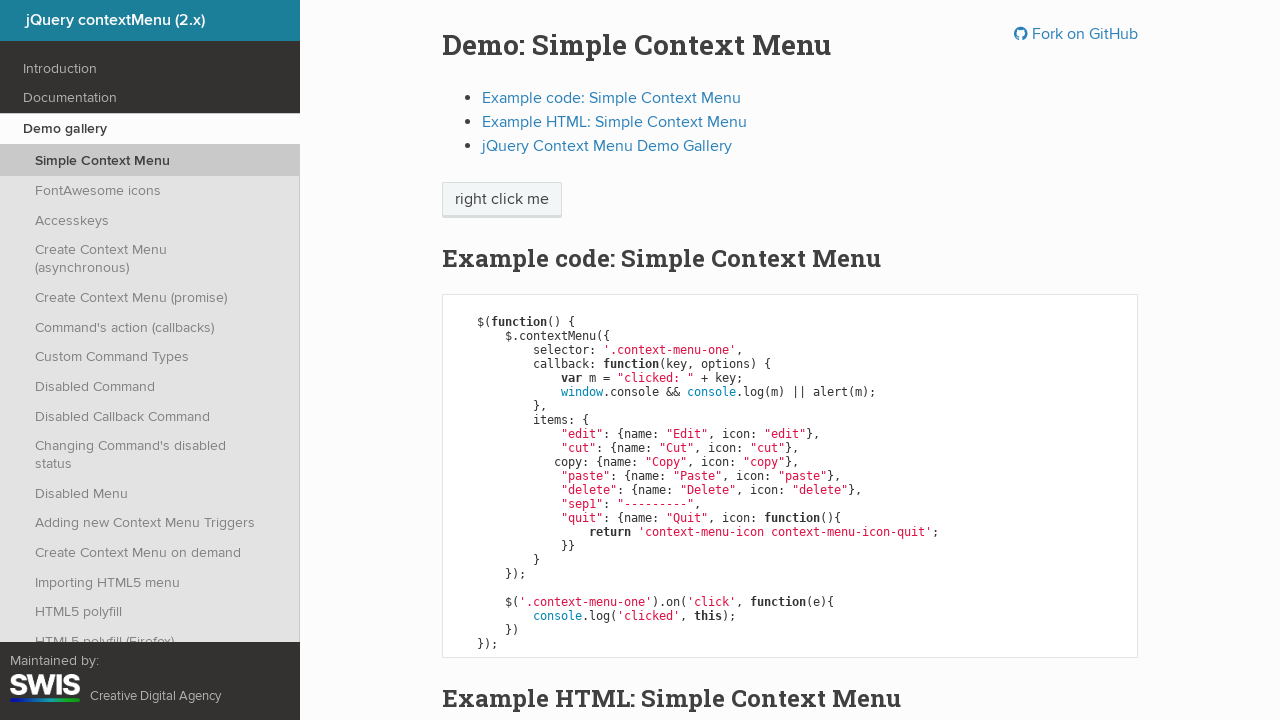

Right-clicked on 'right click me' button to trigger context menu at (502, 200) on xpath=//span[contains(text(),'right click me')]
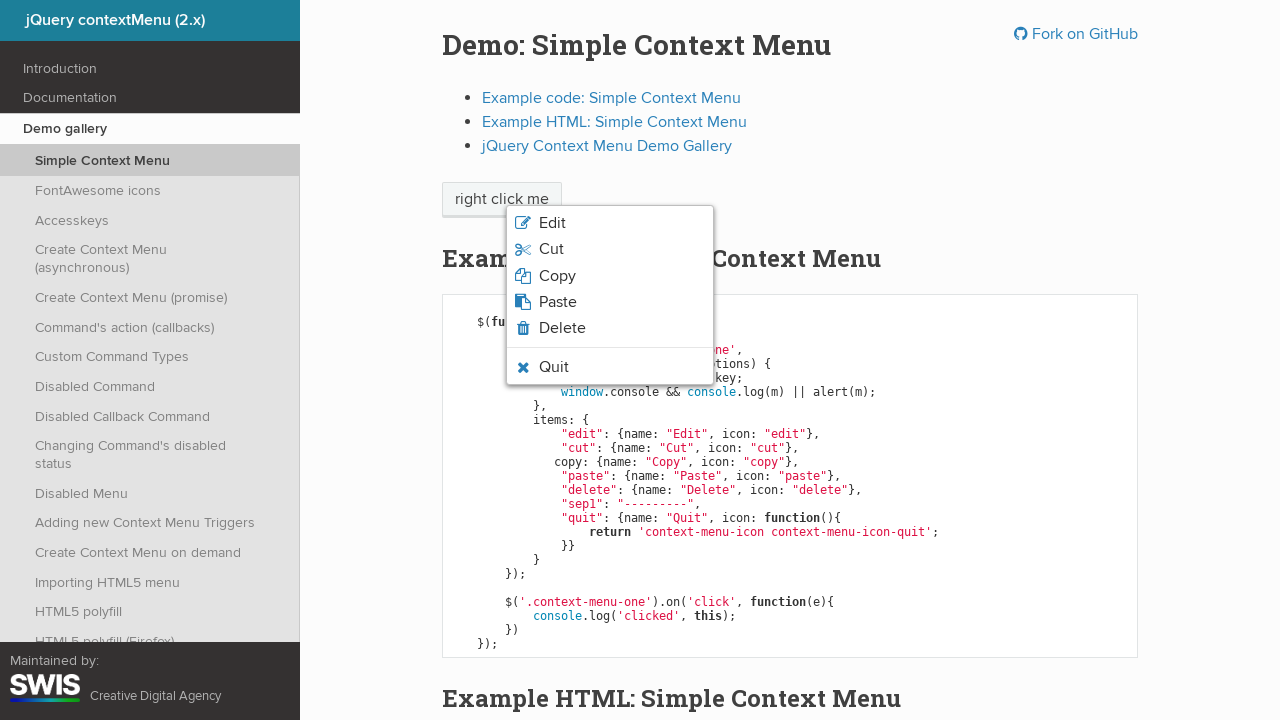

Context menu appeared and is now visible
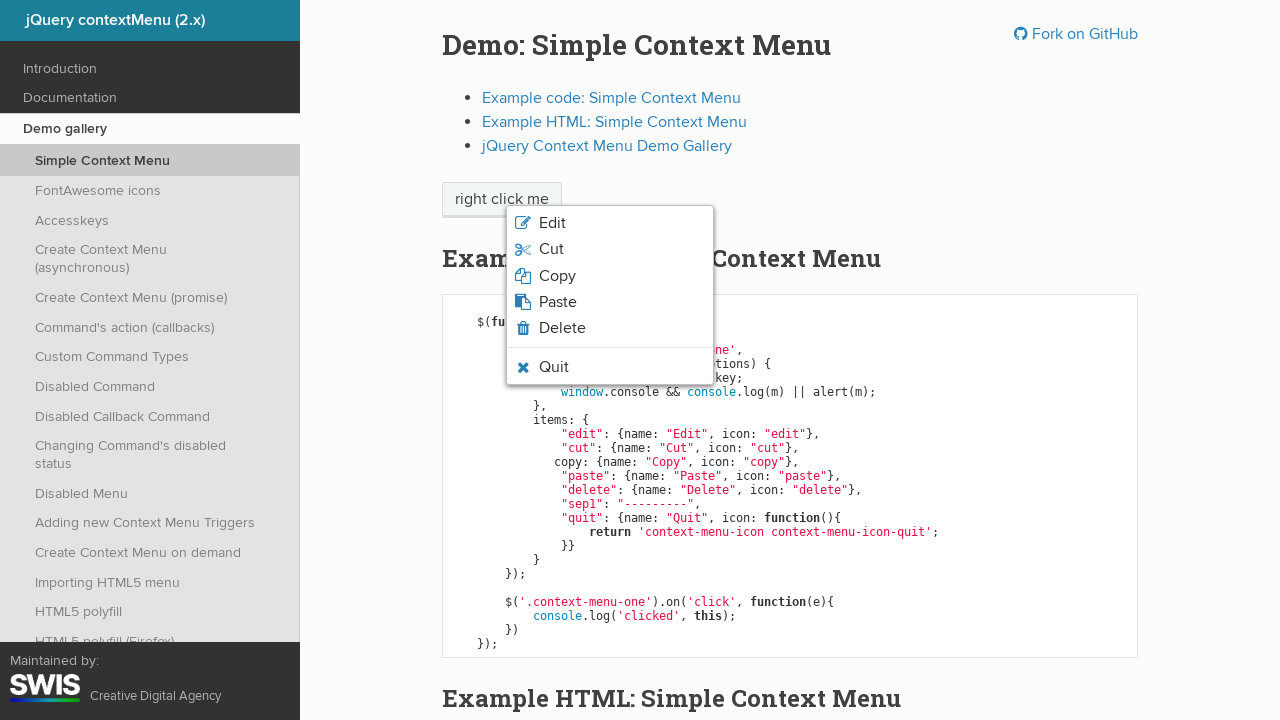

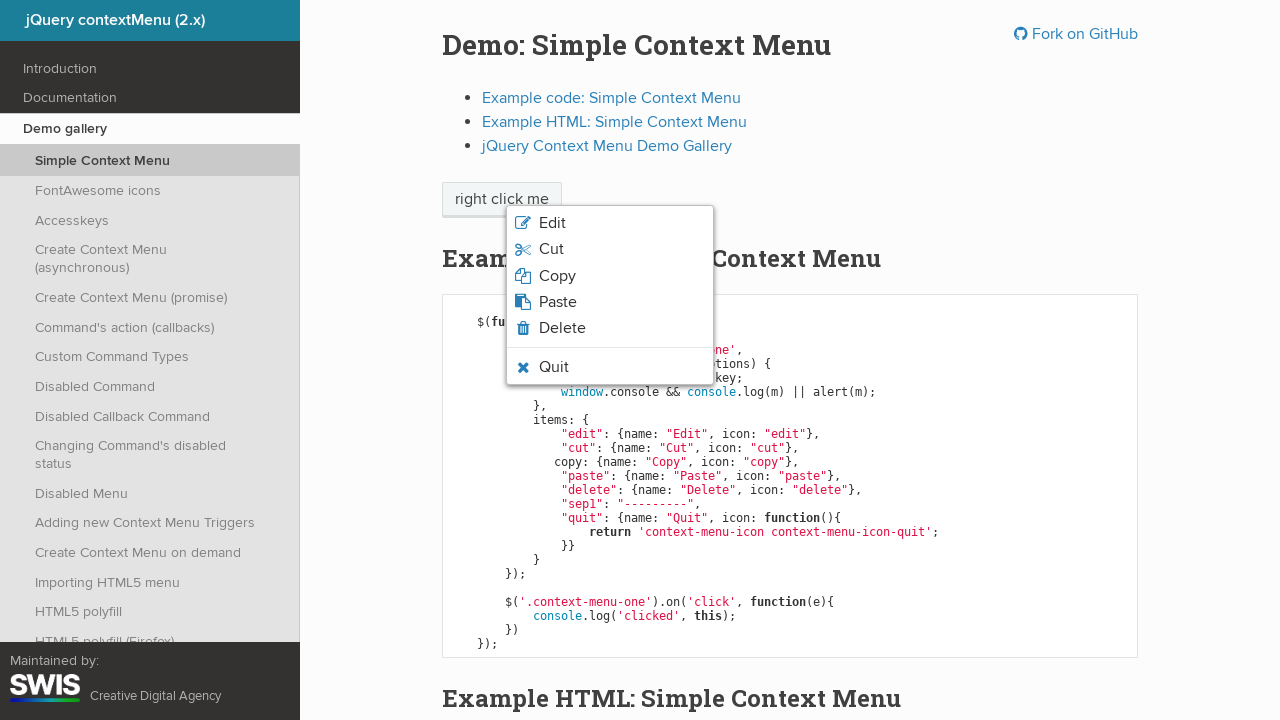